Tests browser automation capabilities on DuckDuckGo including opening/closing multiple tabs, performing a search, and using browser navigation (back/forward).

Starting URL: https://duckduckgo.com/

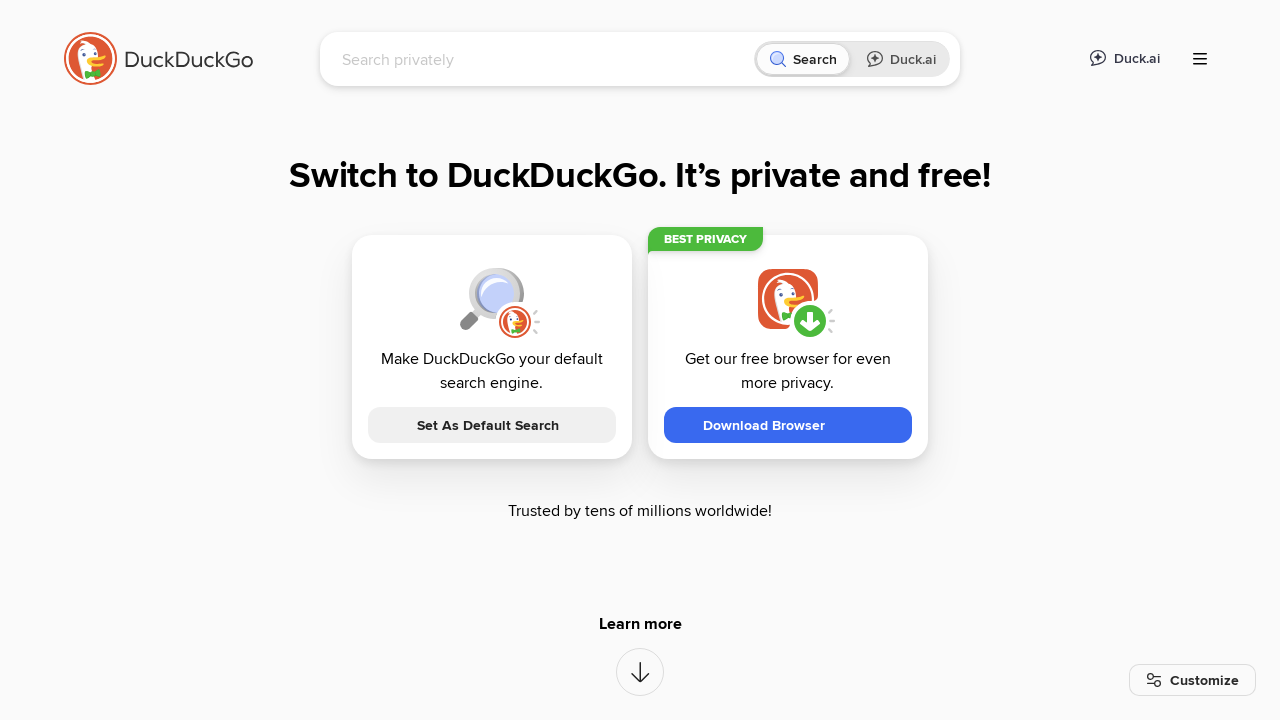

Opened new tab
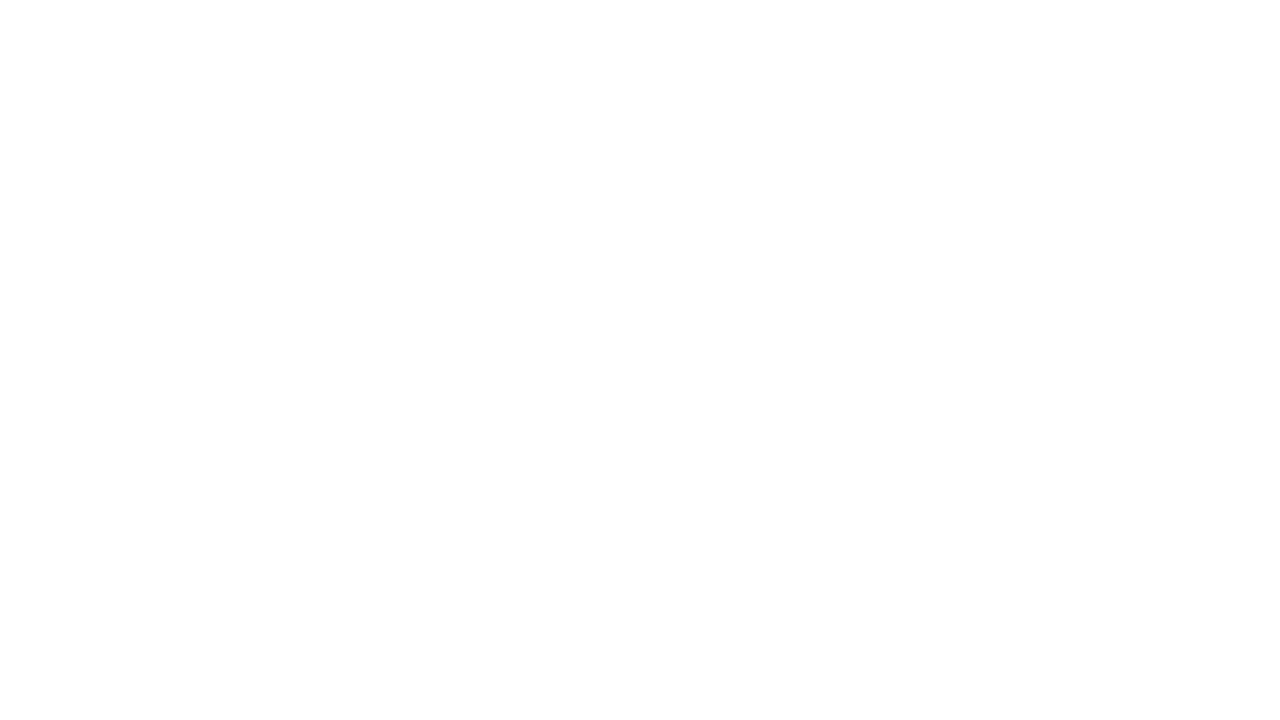

Navigated new tab to DuckDuckGo
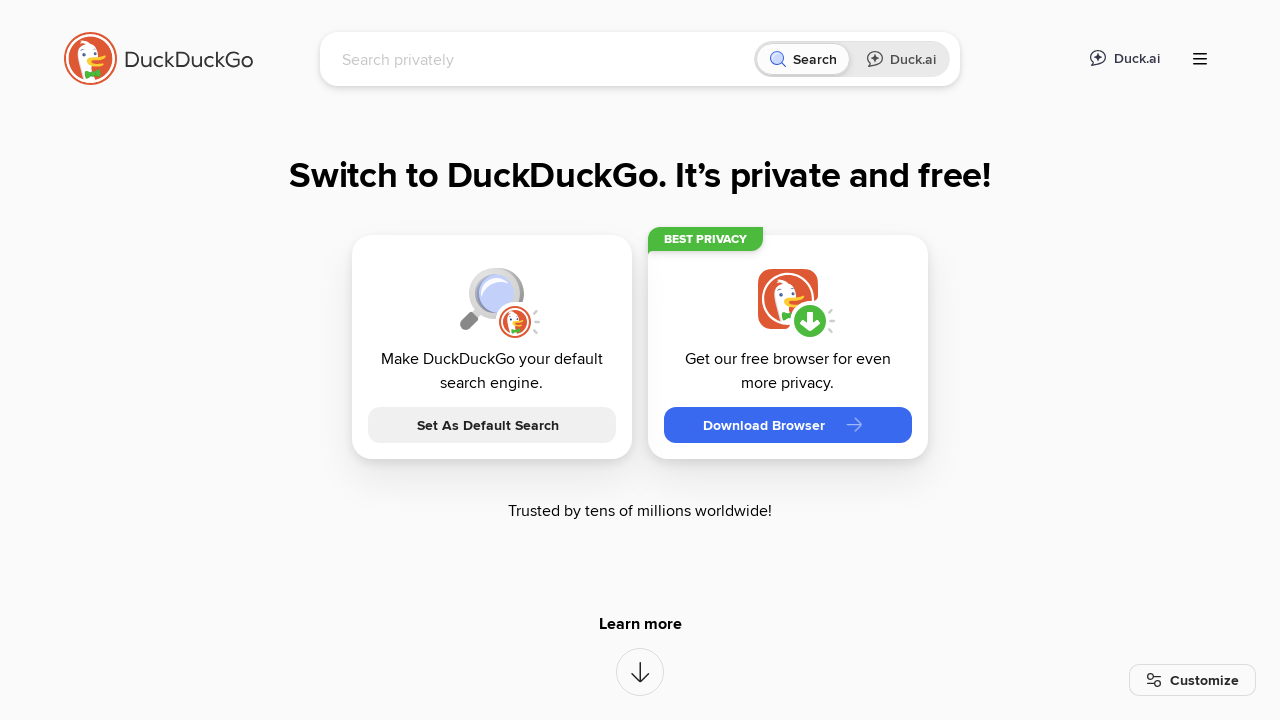

Waited 500ms for page load
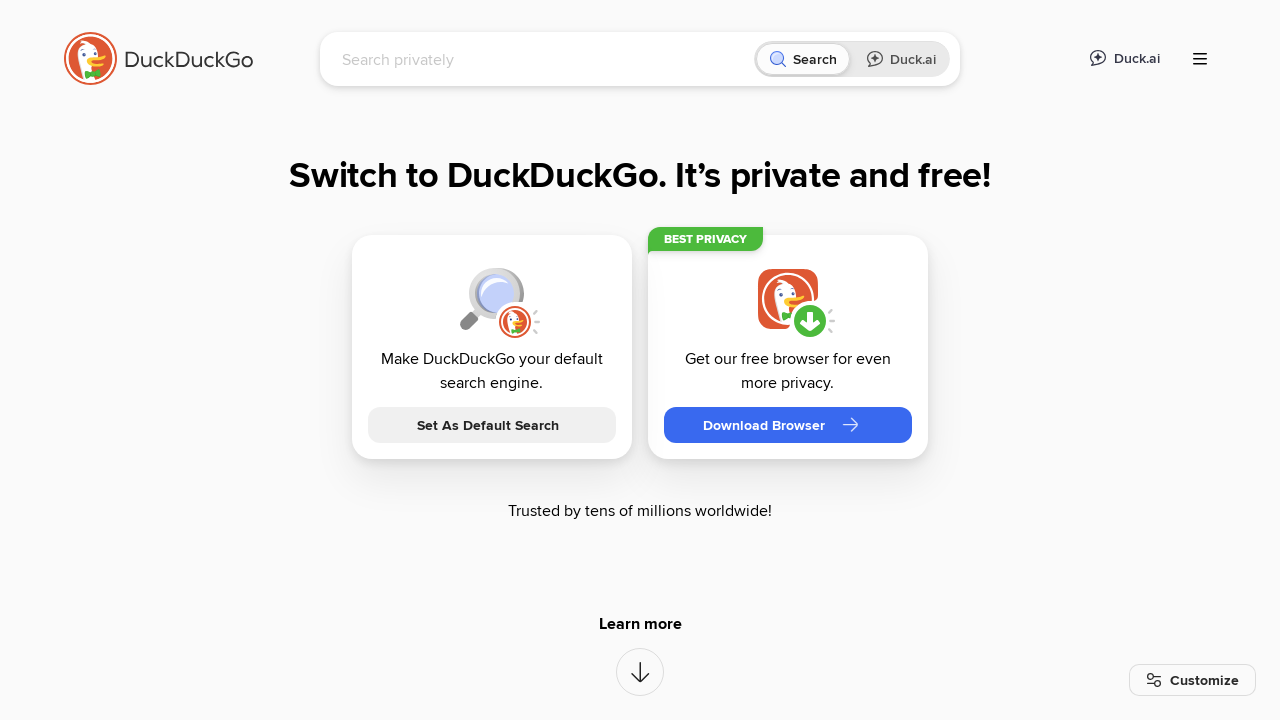

Opened new tab
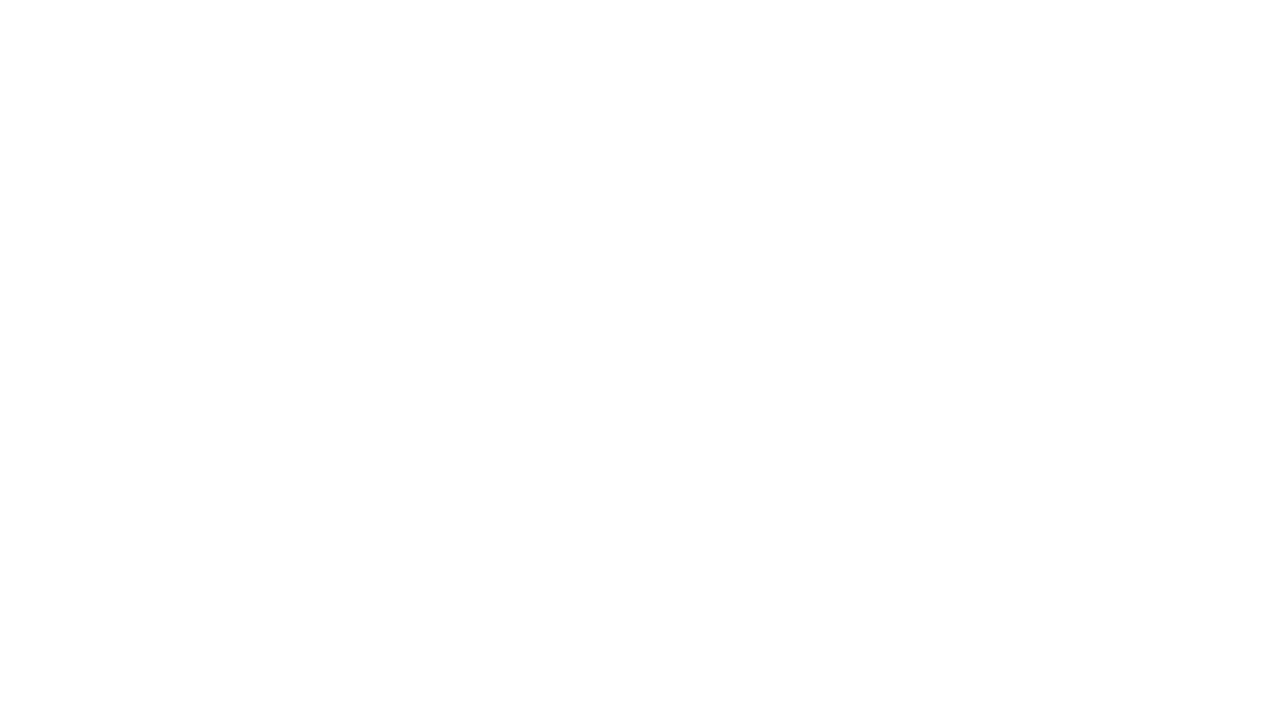

Navigated new tab to DuckDuckGo
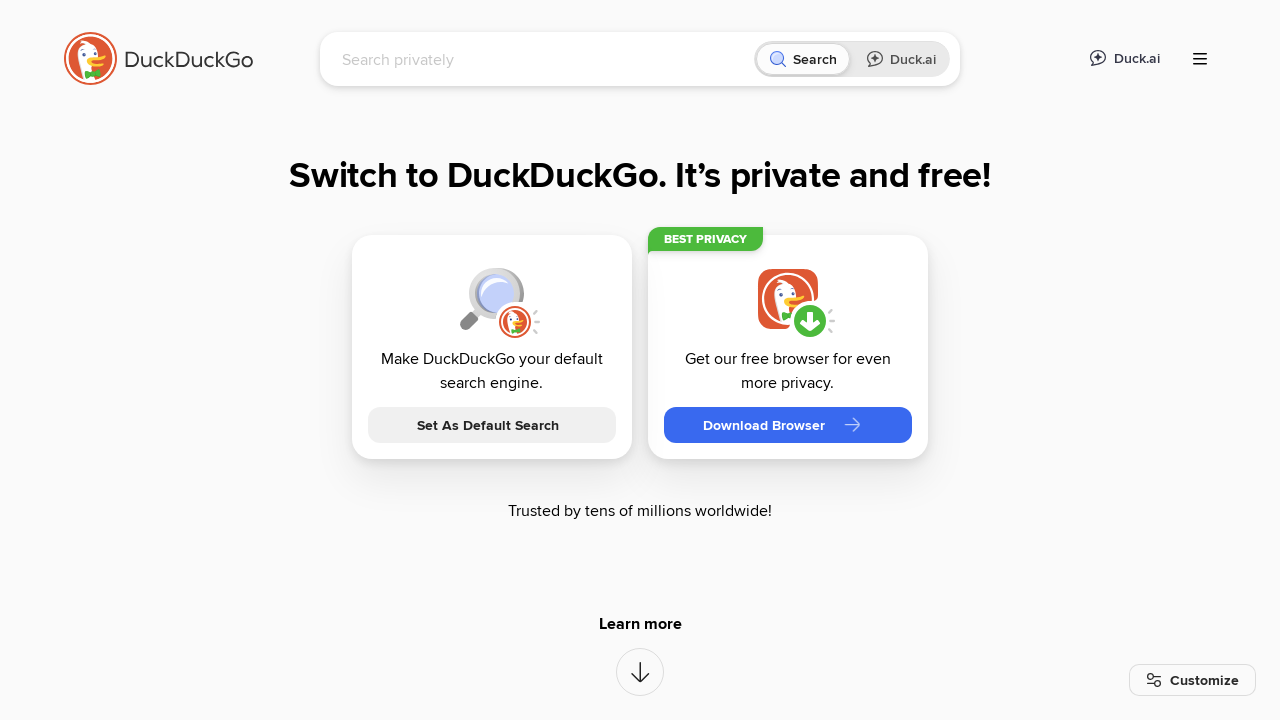

Waited 500ms for page load
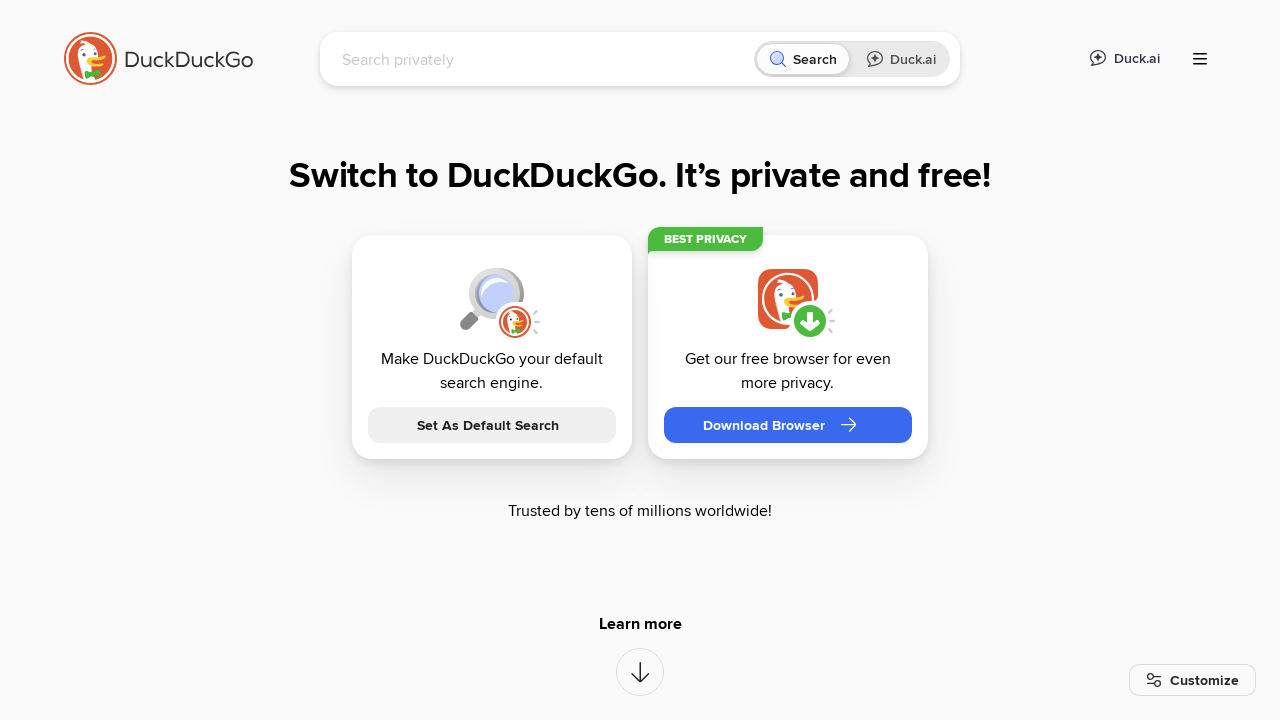

Opened new tab
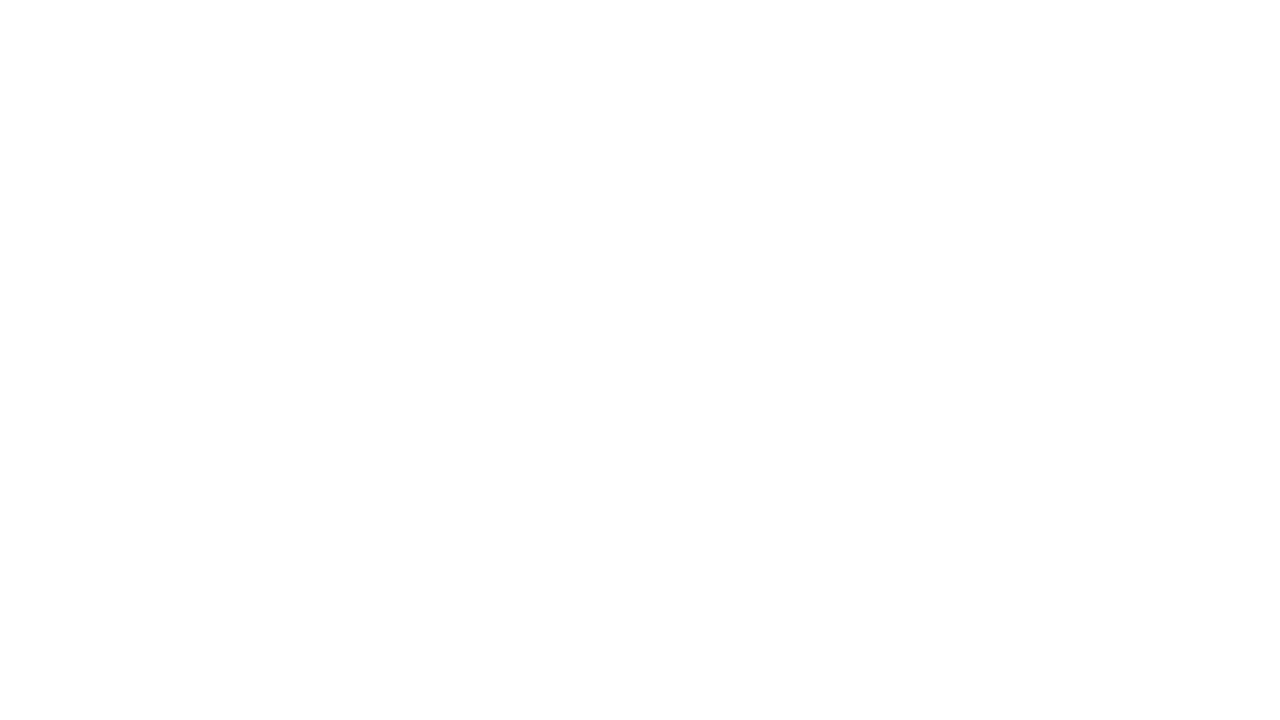

Navigated new tab to DuckDuckGo
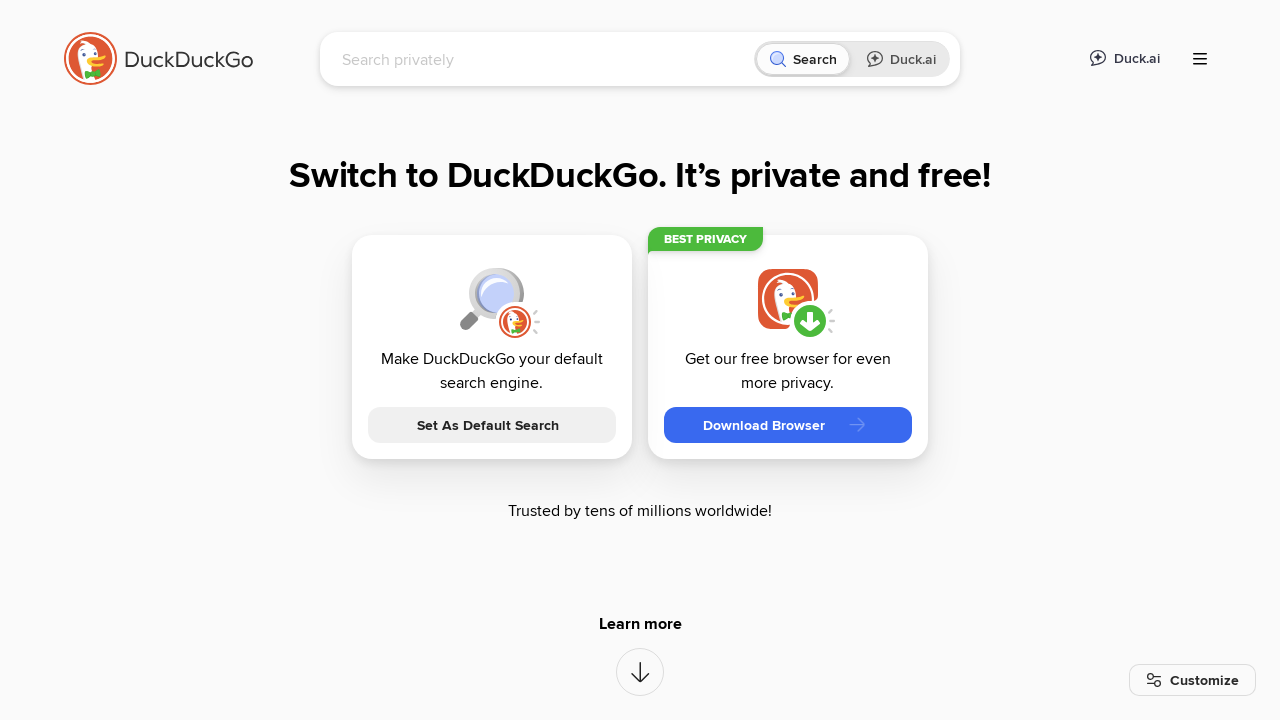

Waited 500ms for page load
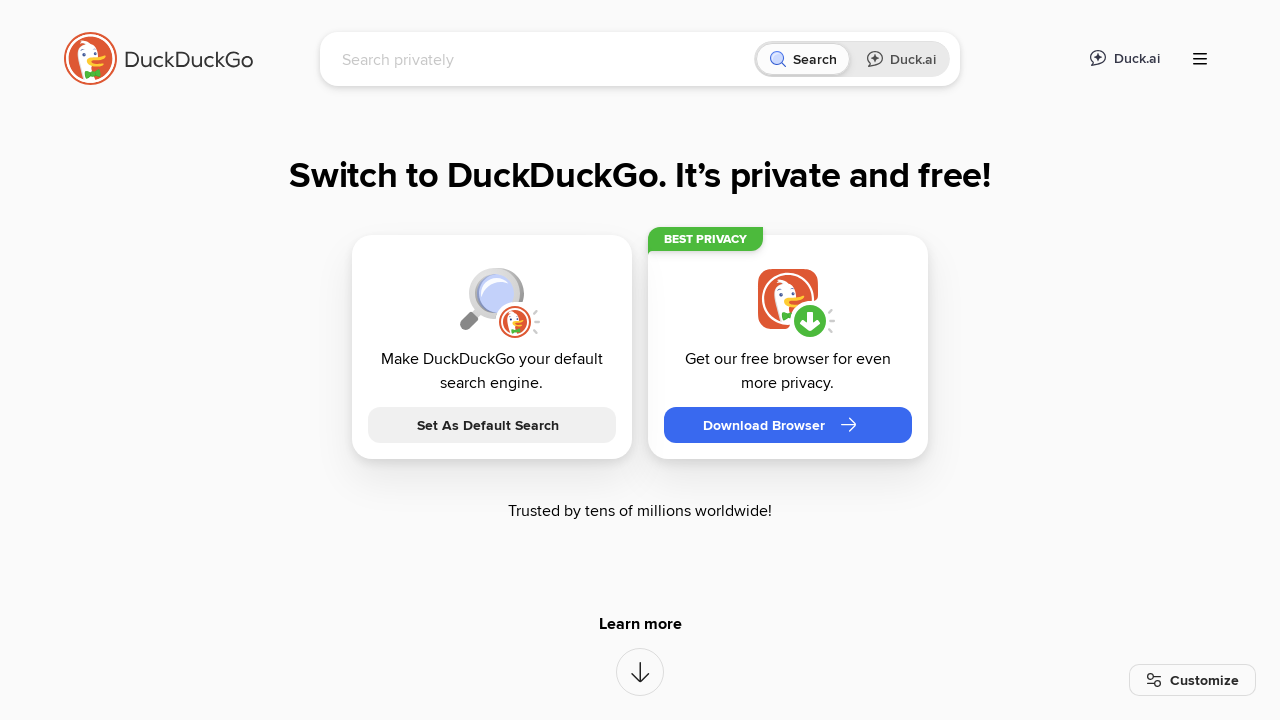

Opened new tab
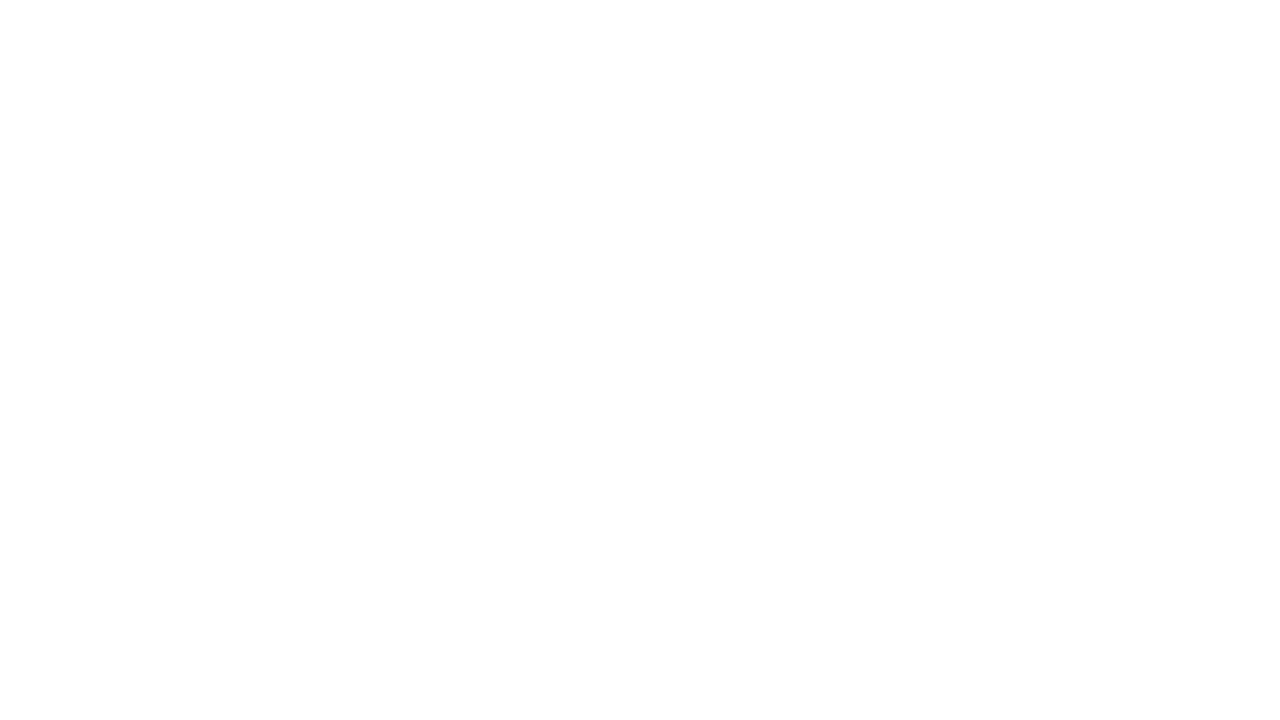

Navigated new tab to DuckDuckGo
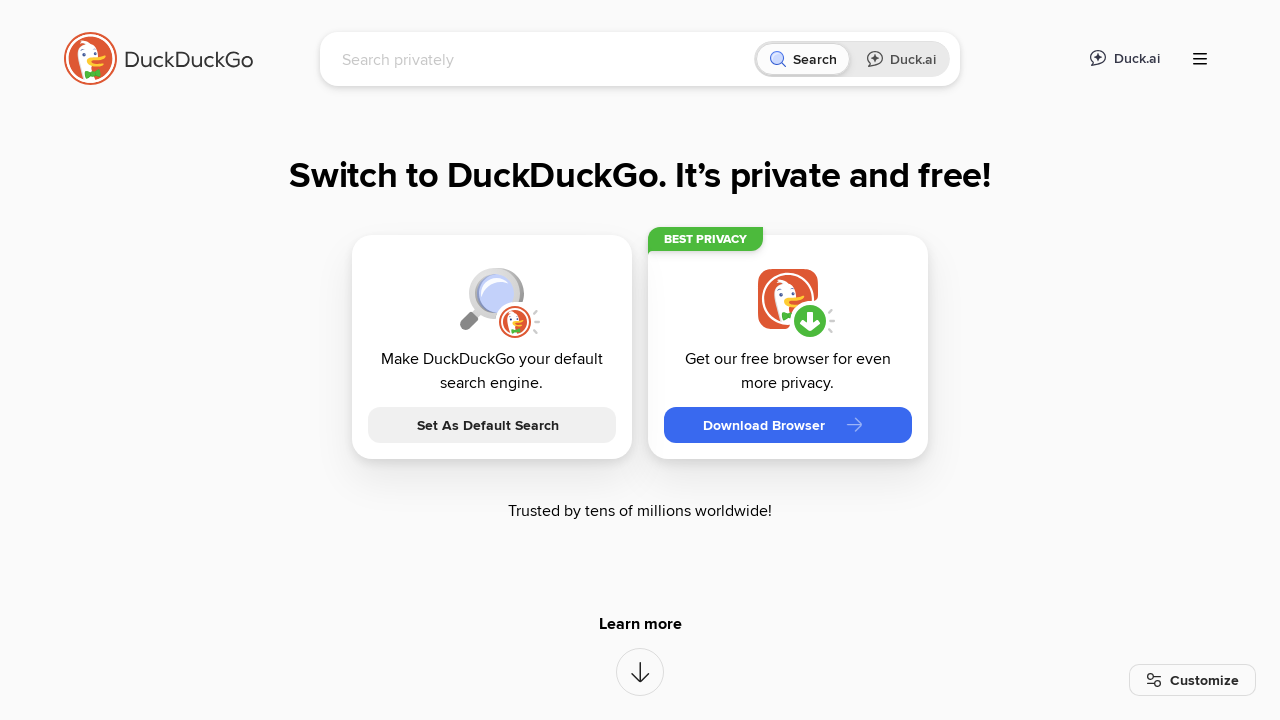

Waited 500ms for page load
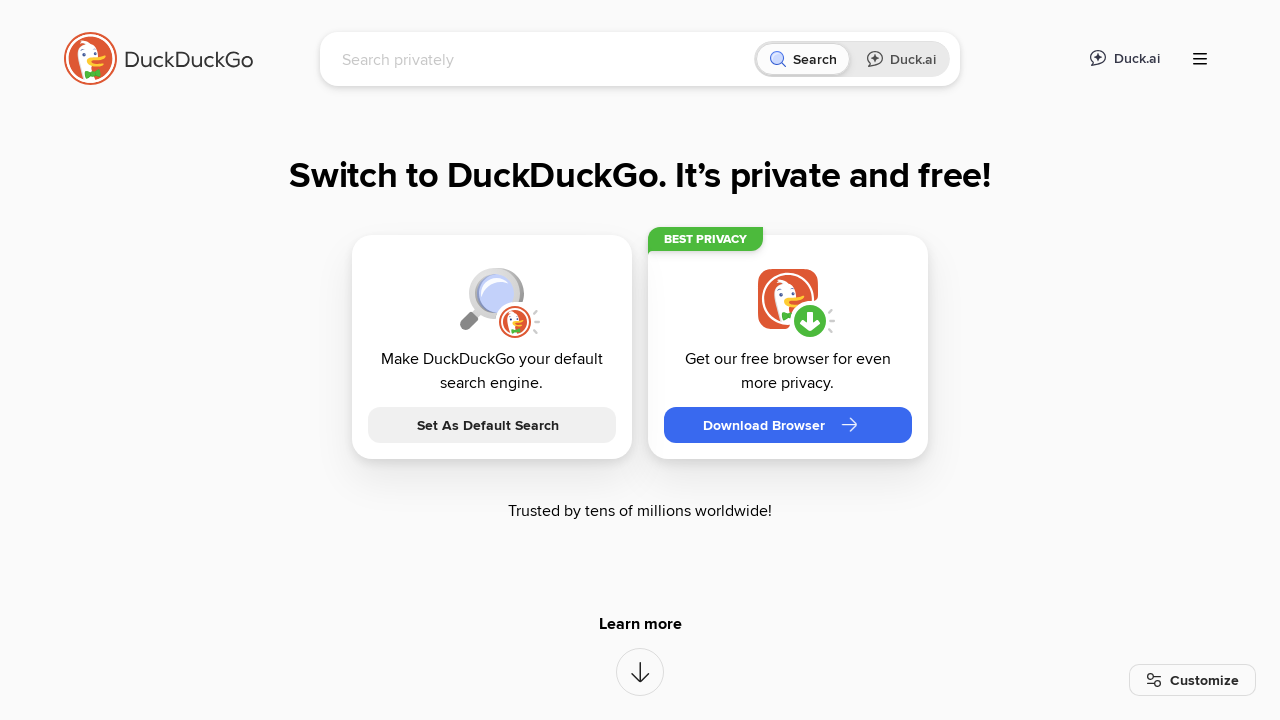

Retrieved all pages from context
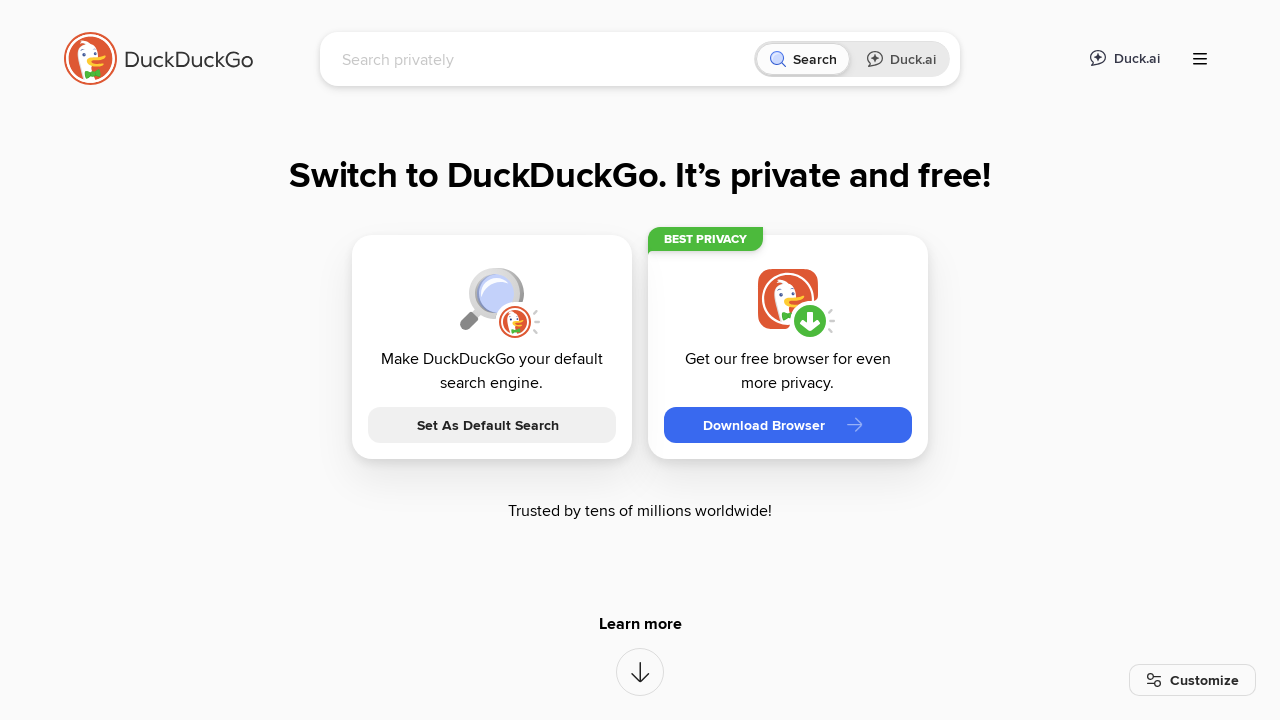

Closed a tab
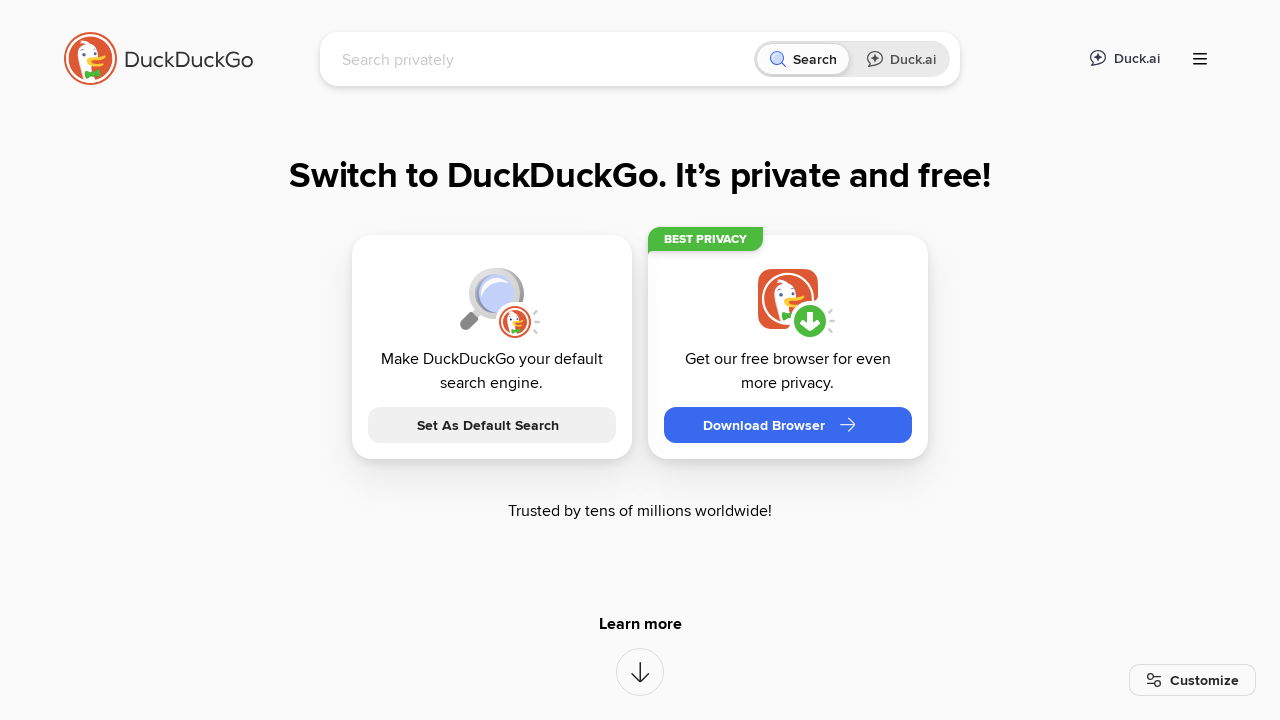

Waited 250ms after closing tab
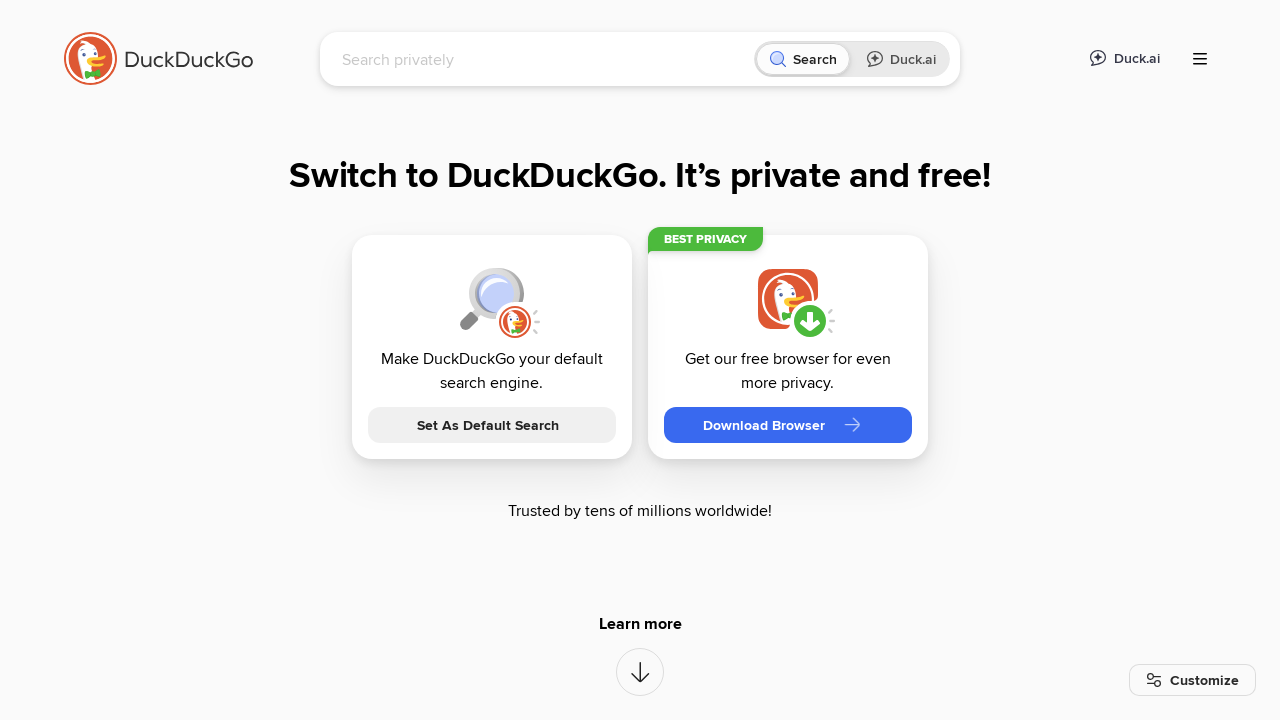

Closed a tab
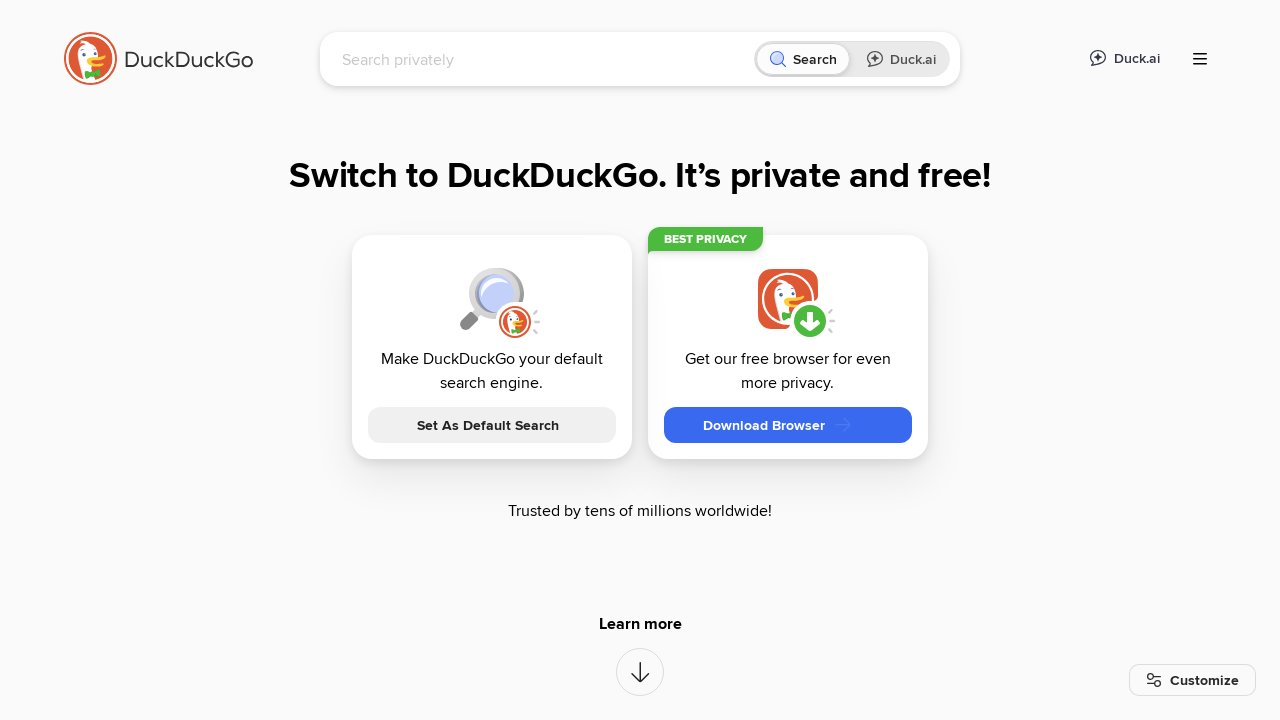

Waited 250ms after closing tab
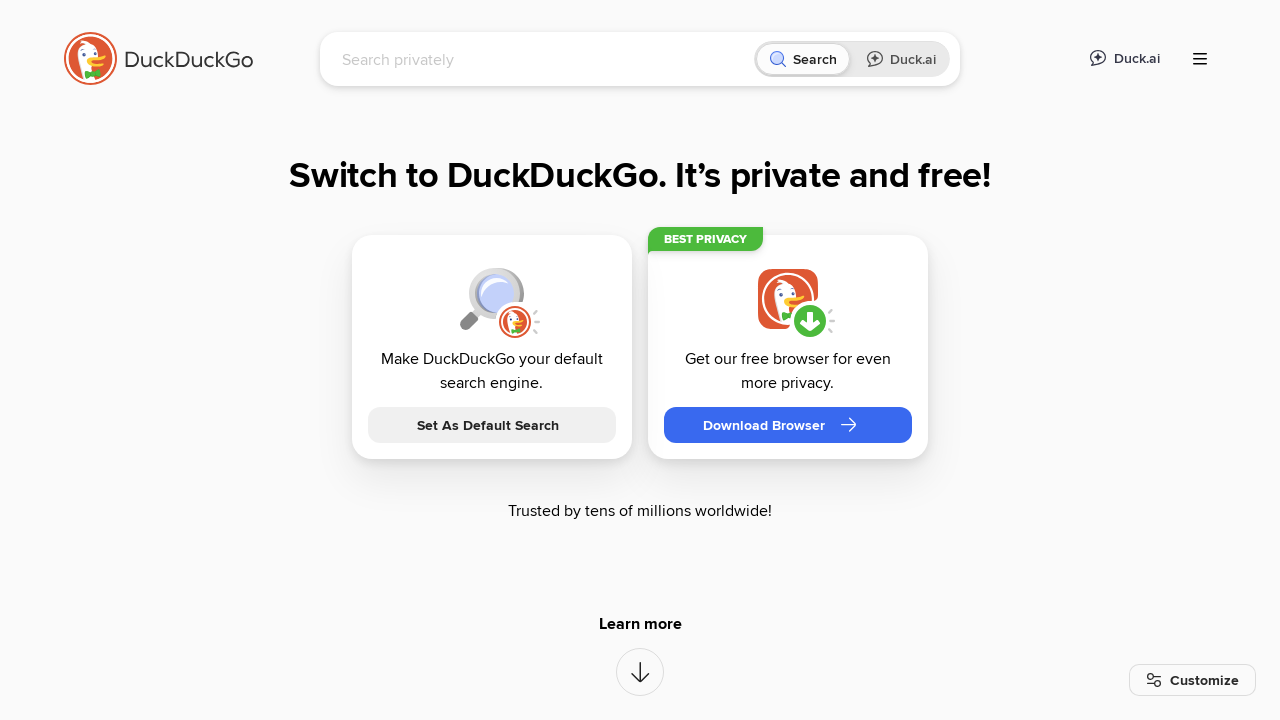

Closed a tab
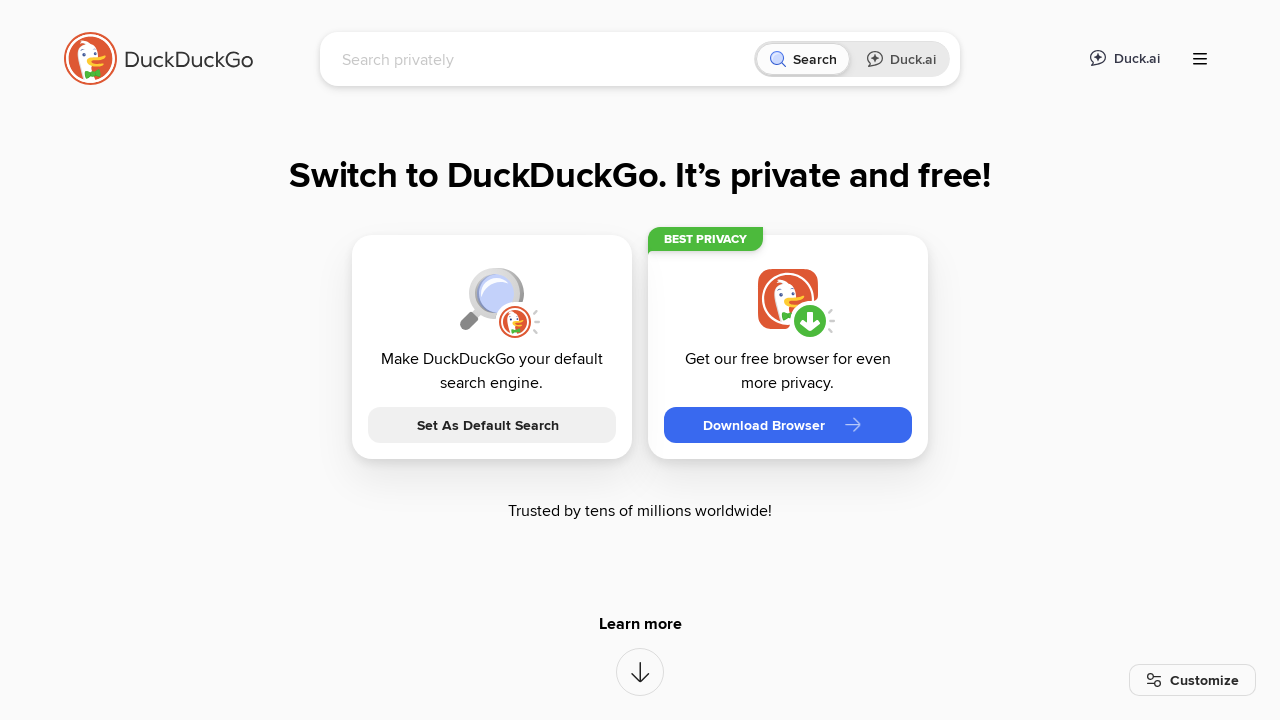

Waited 250ms after closing tab
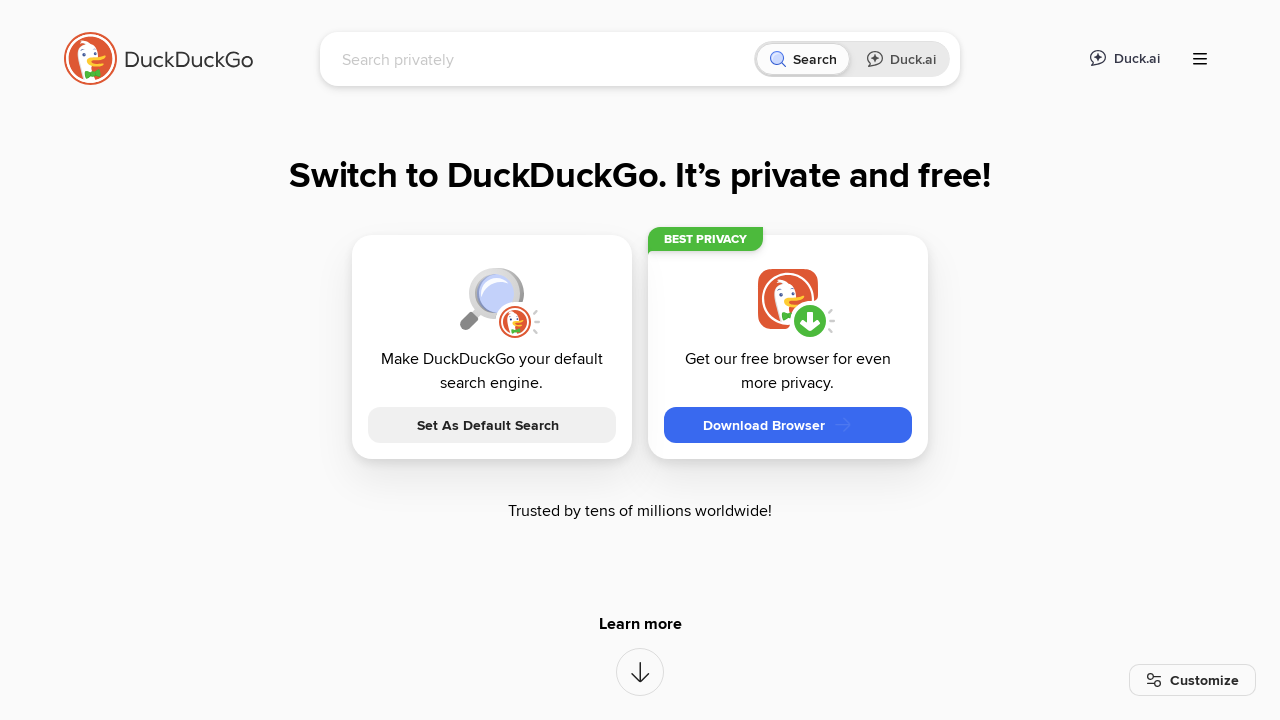

Closed a tab
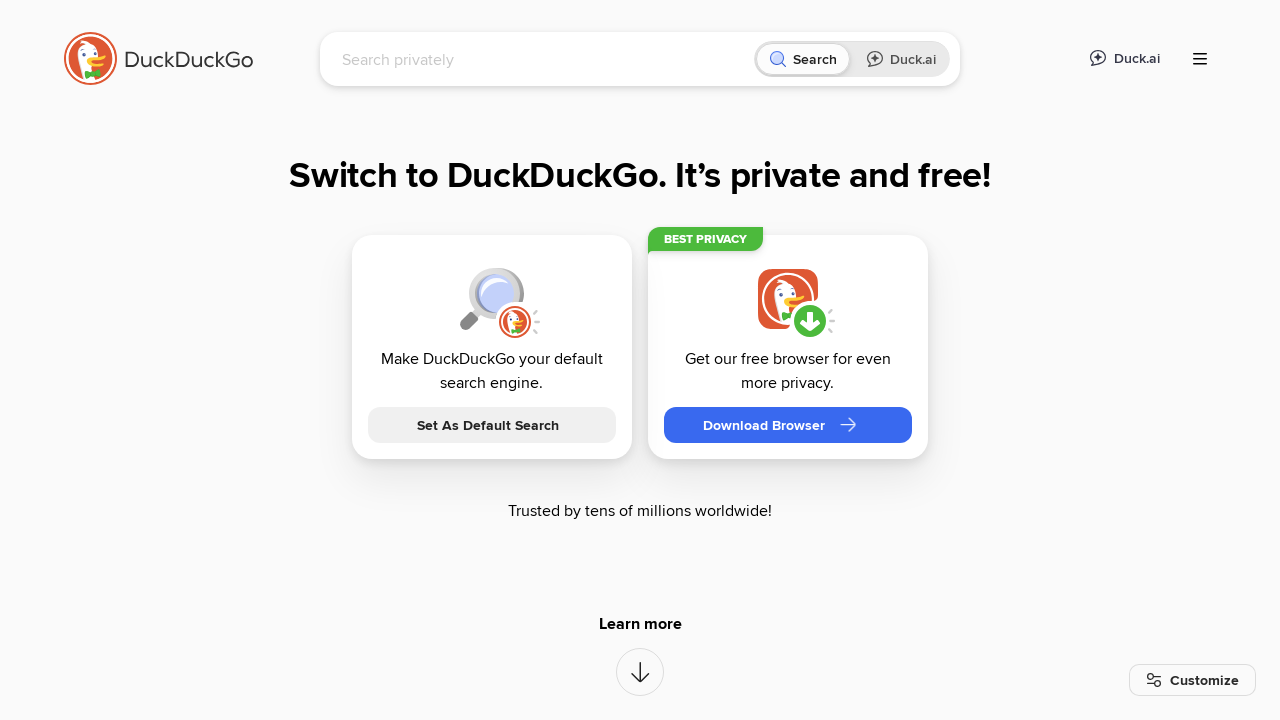

Waited 250ms after closing tab
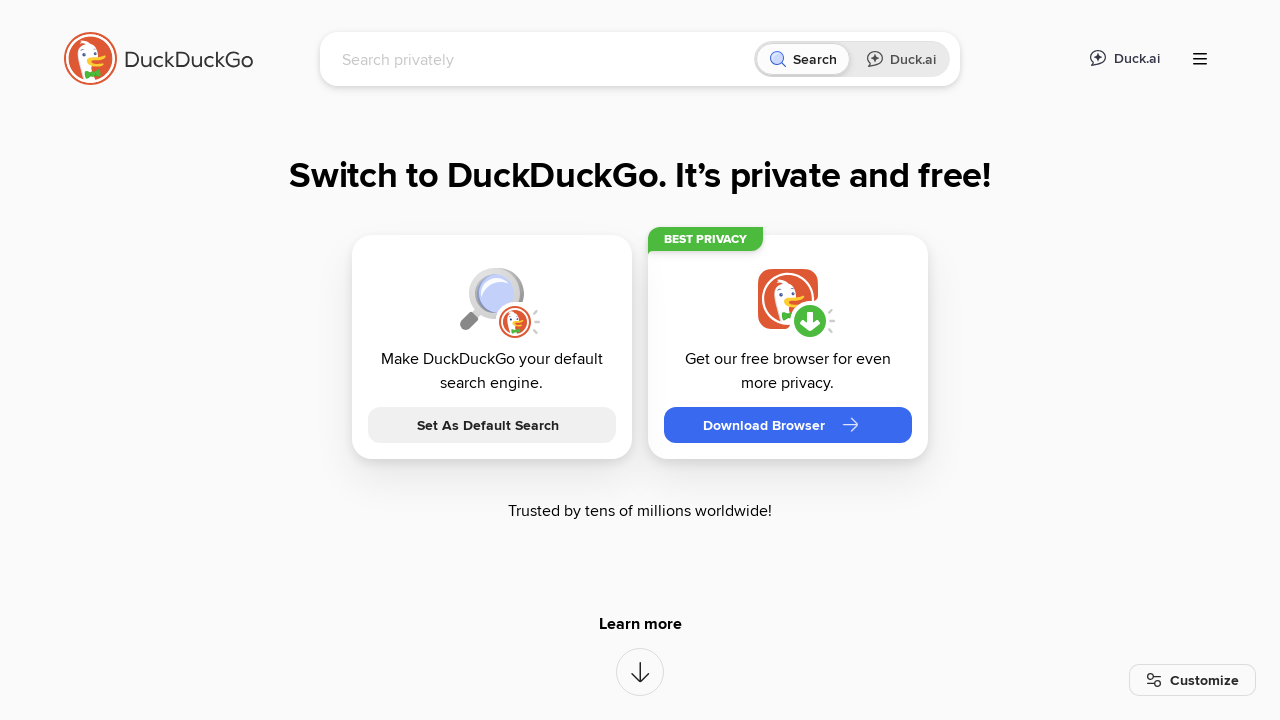

Switched to first tab
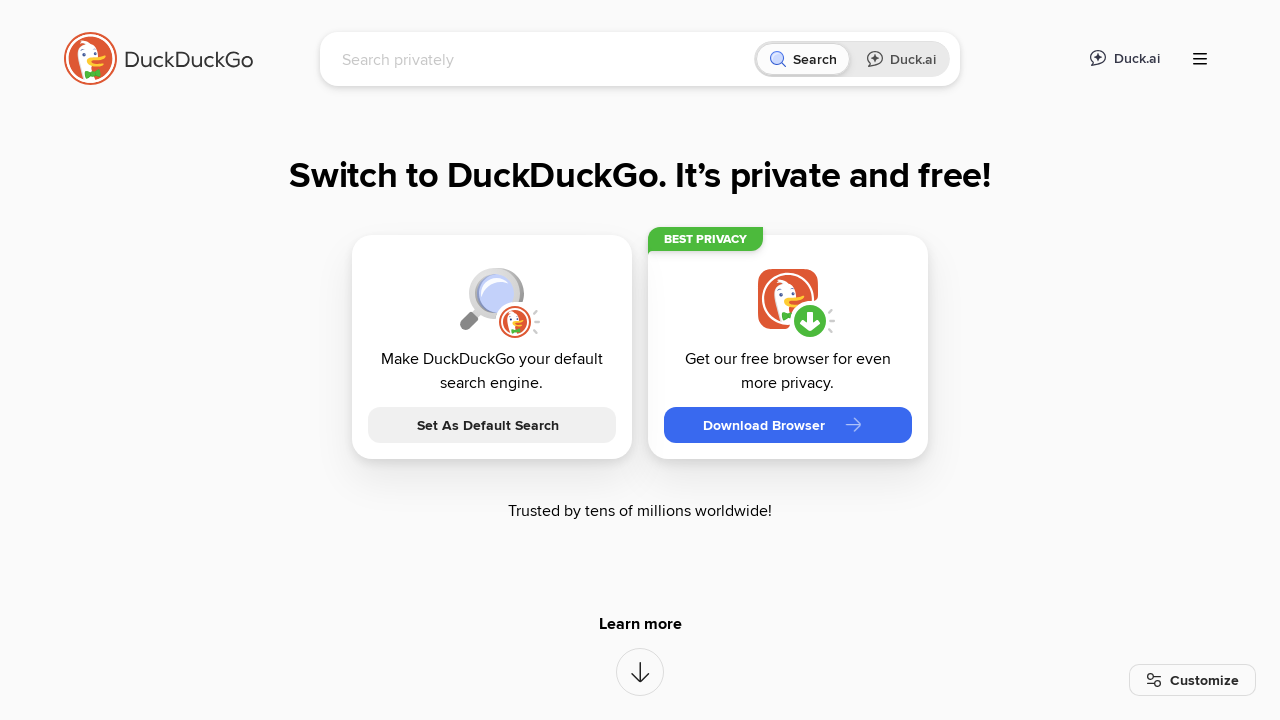

Filled search input with 'I am a robot!' on input[name='q']
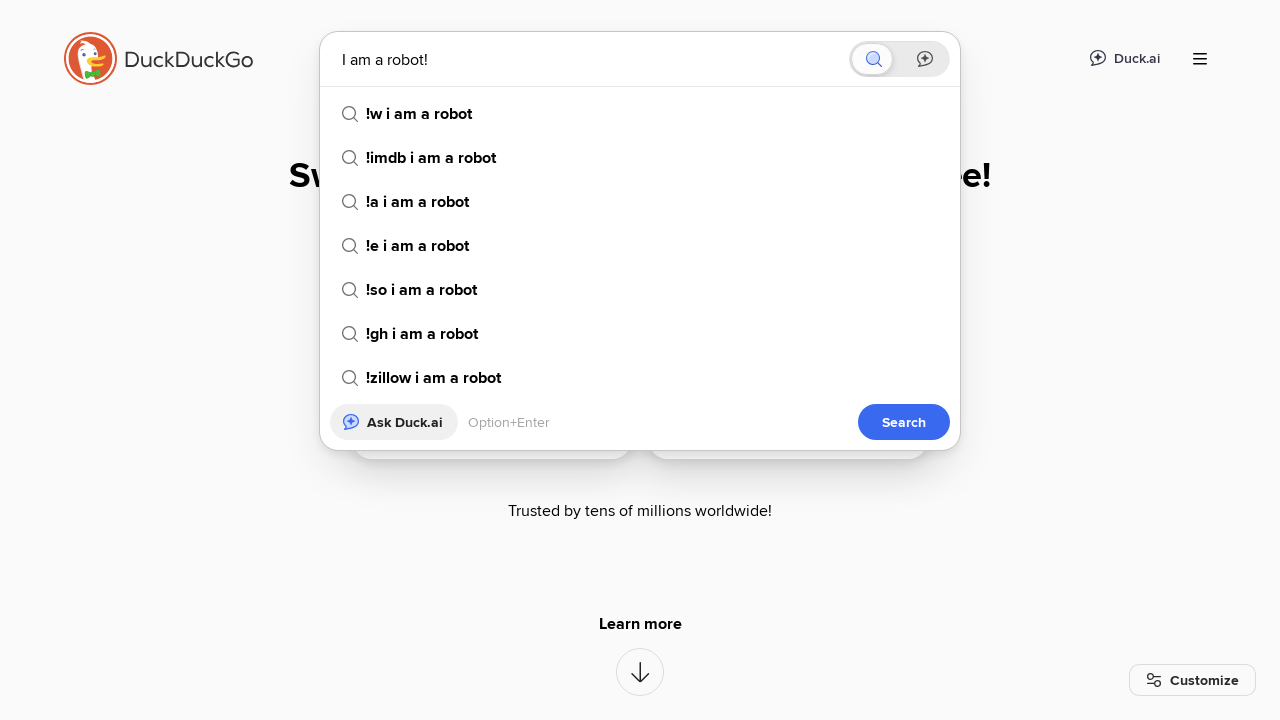

Clicked search button at (904, 422) on button[type='submit']
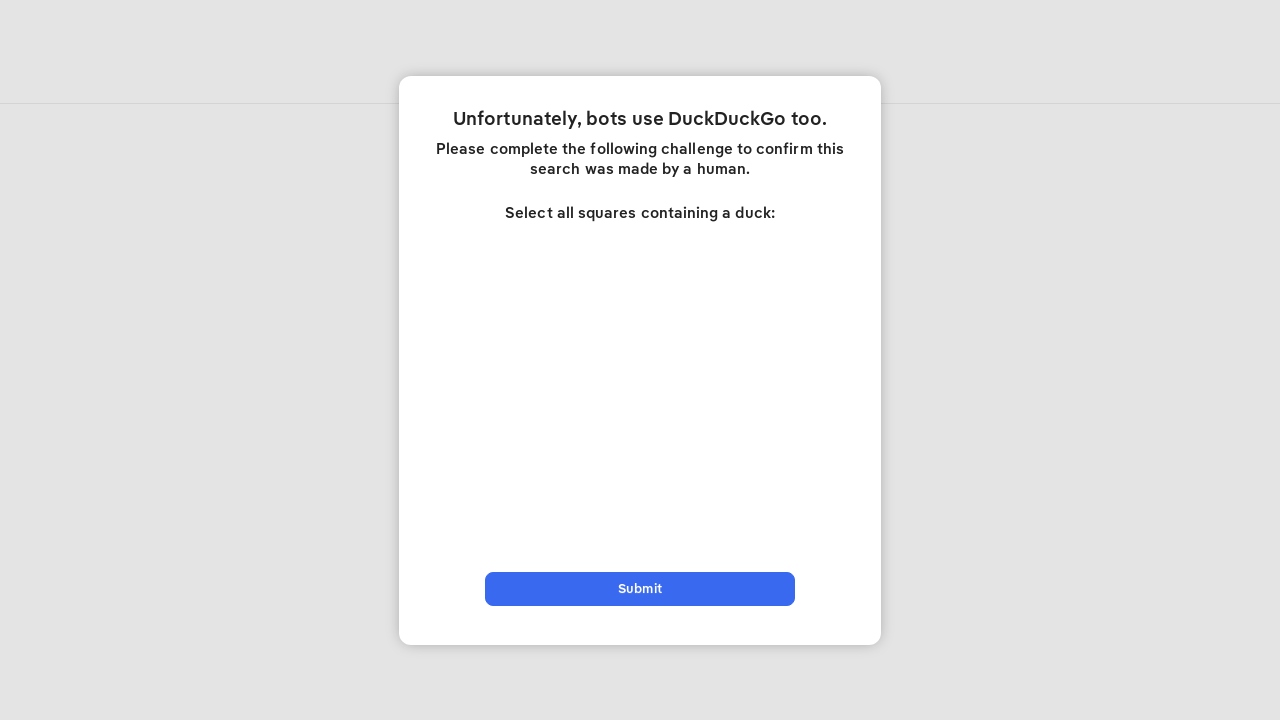

Waited 500ms for search results to load
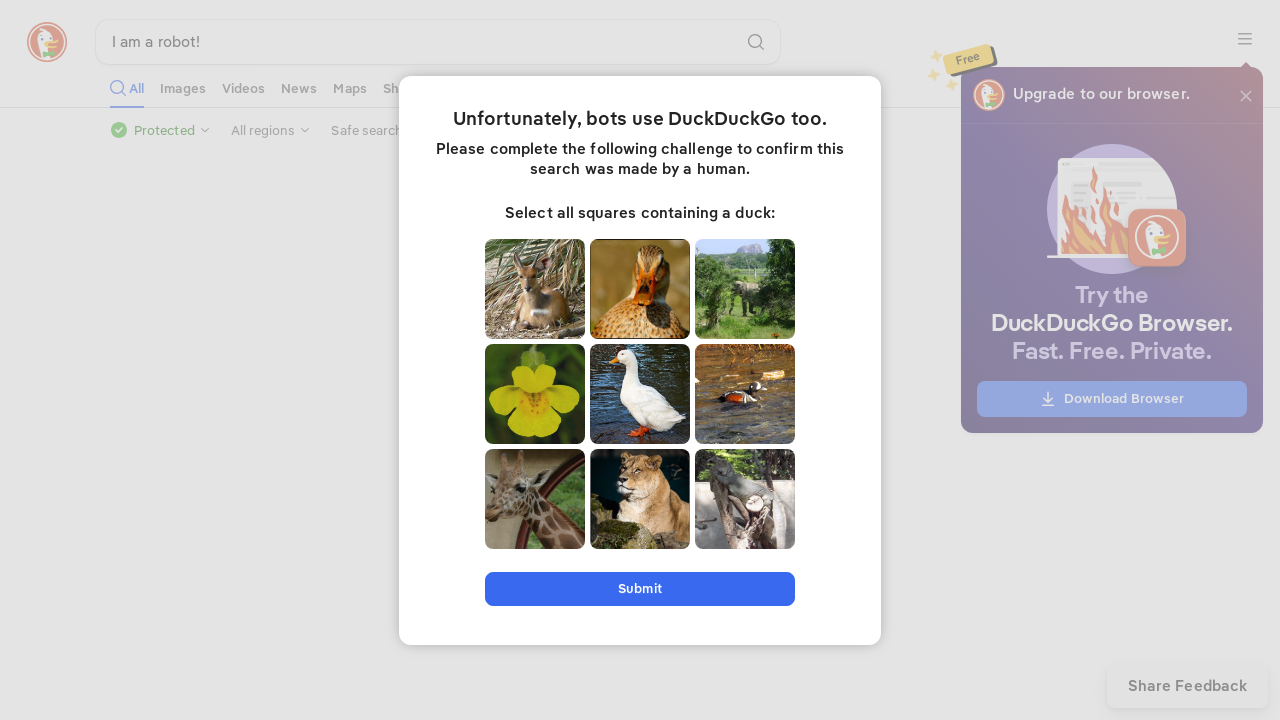

Navigated back to previous page
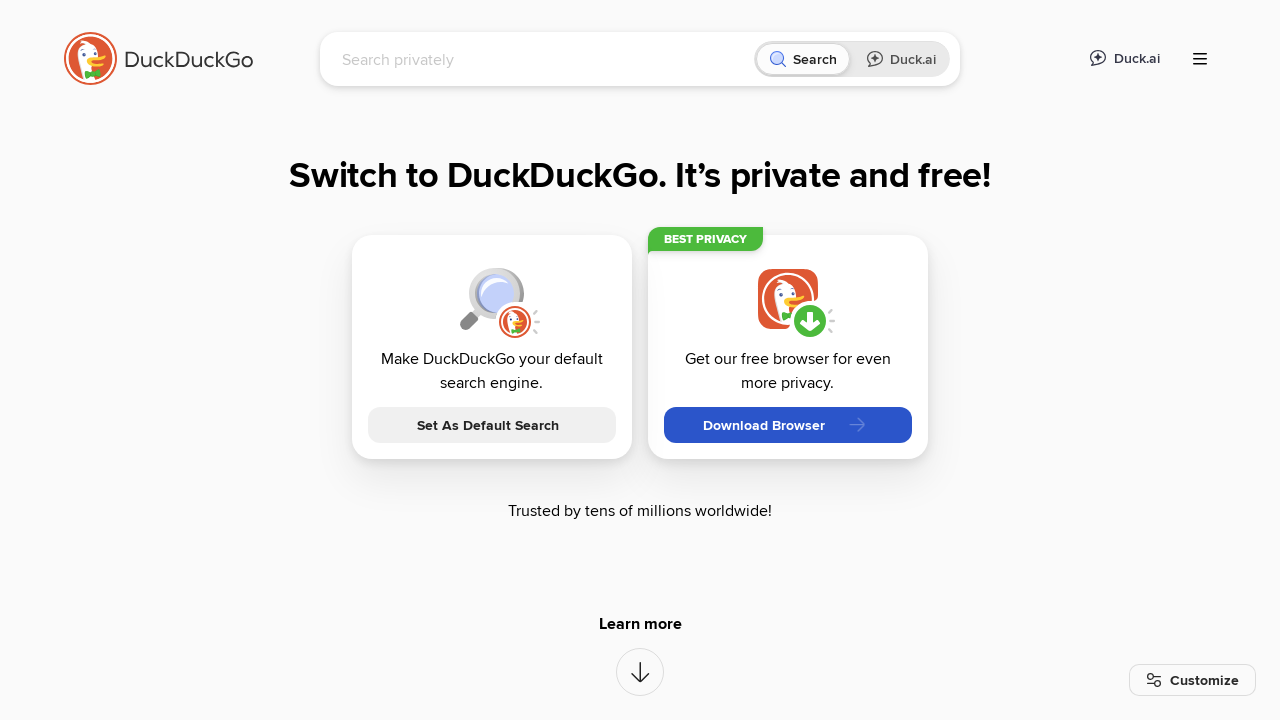

Waited 500ms after back navigation
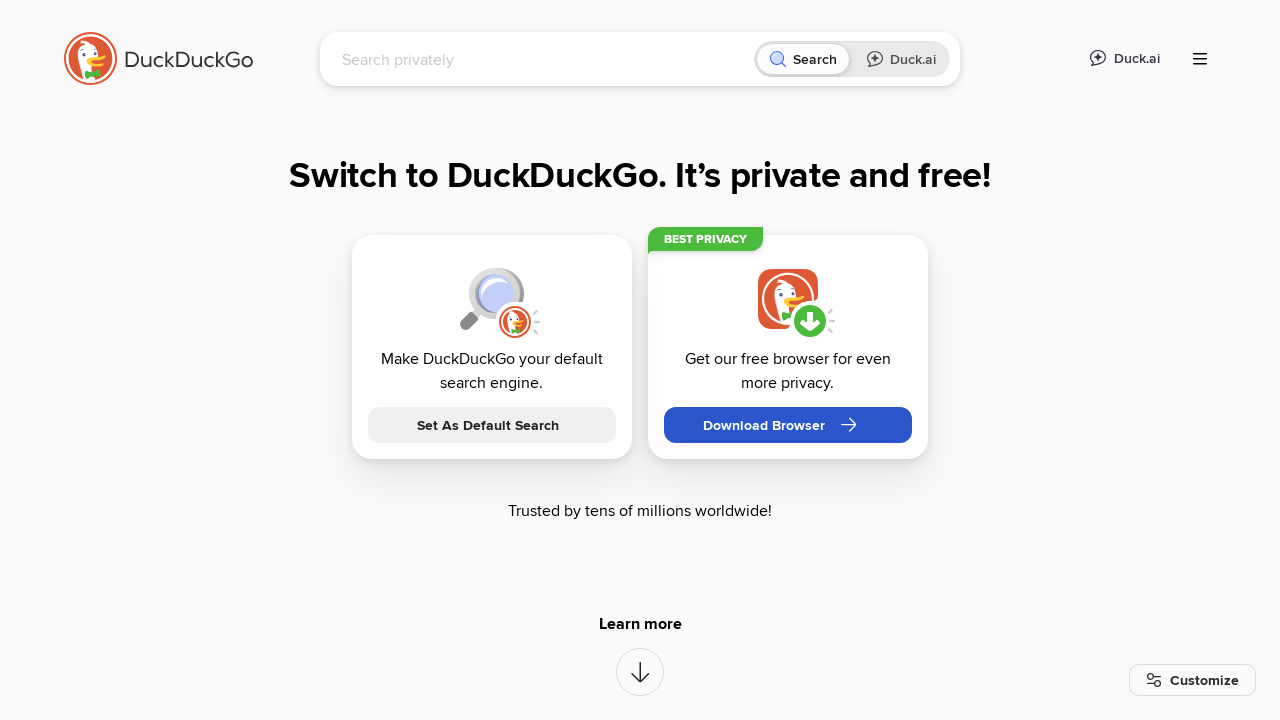

Navigated forward to next page
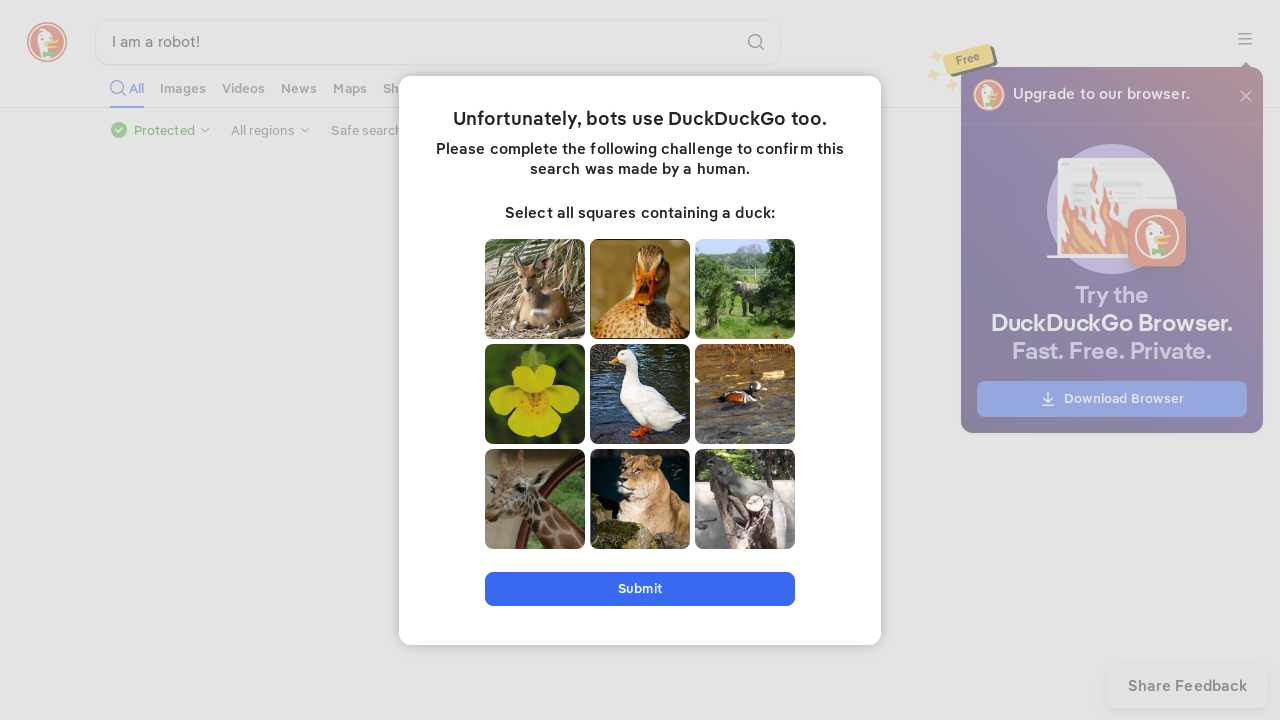

Waited 500ms after forward navigation
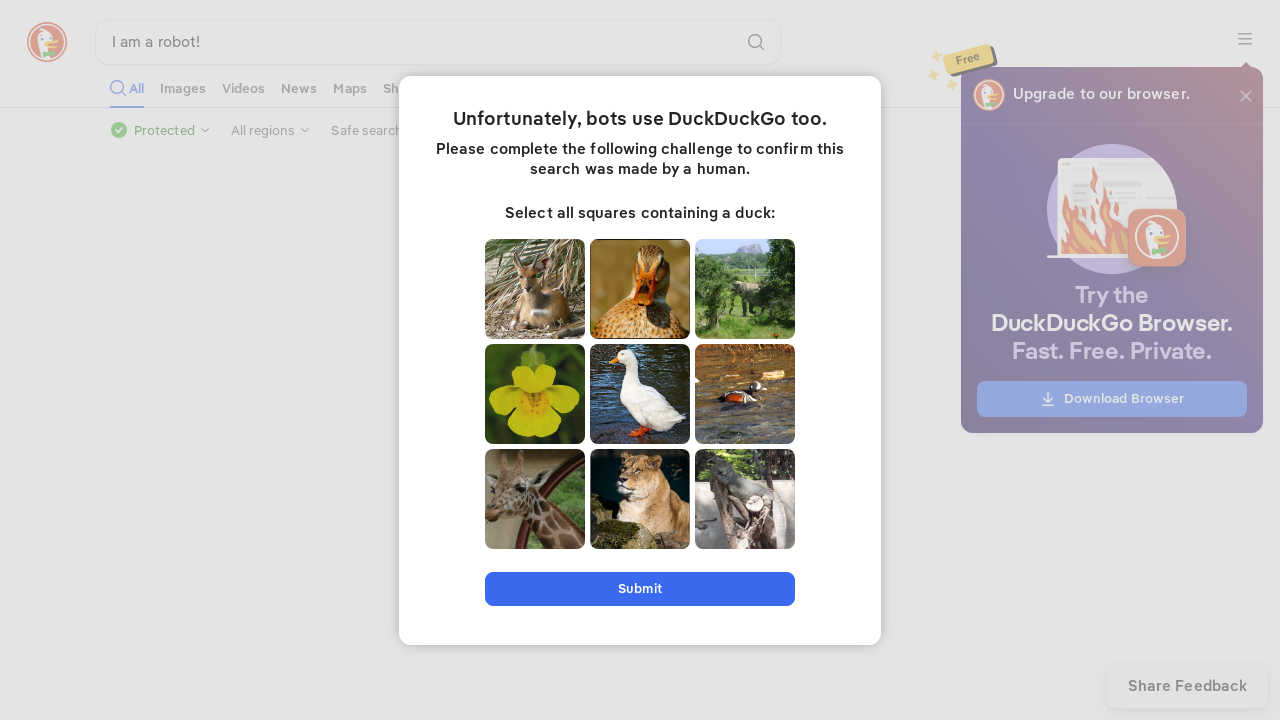

Retrieved page content
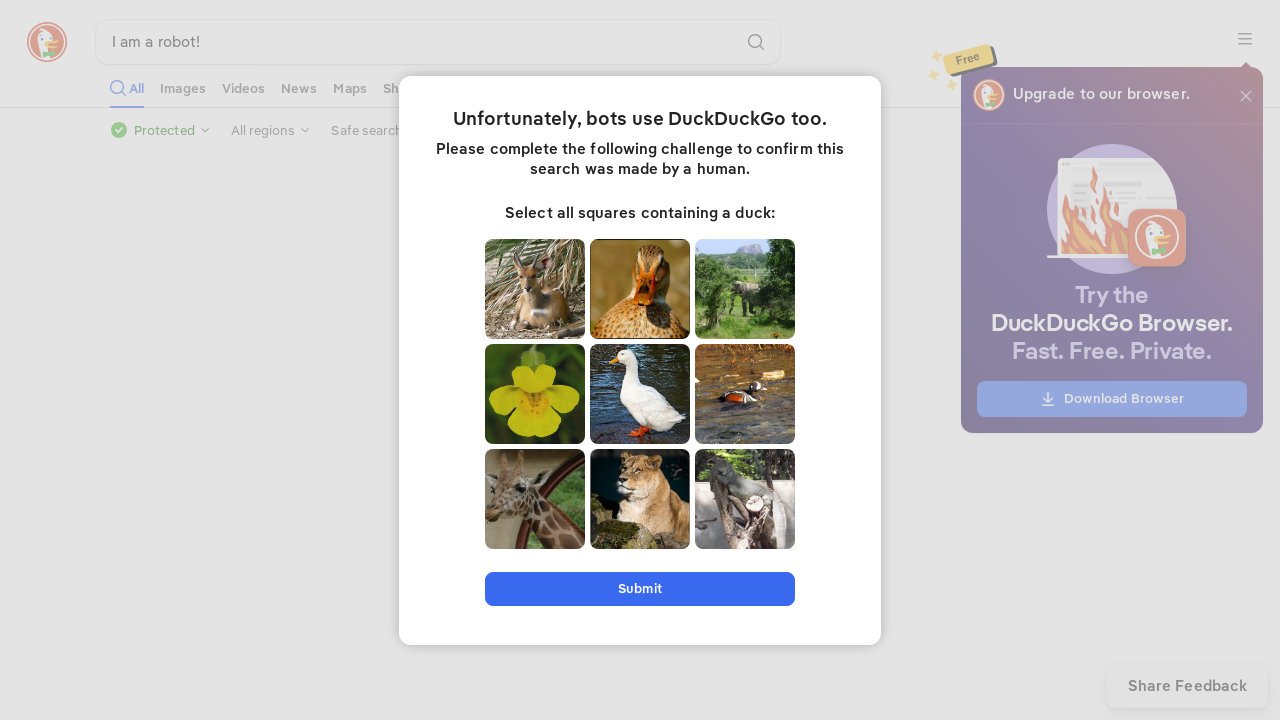

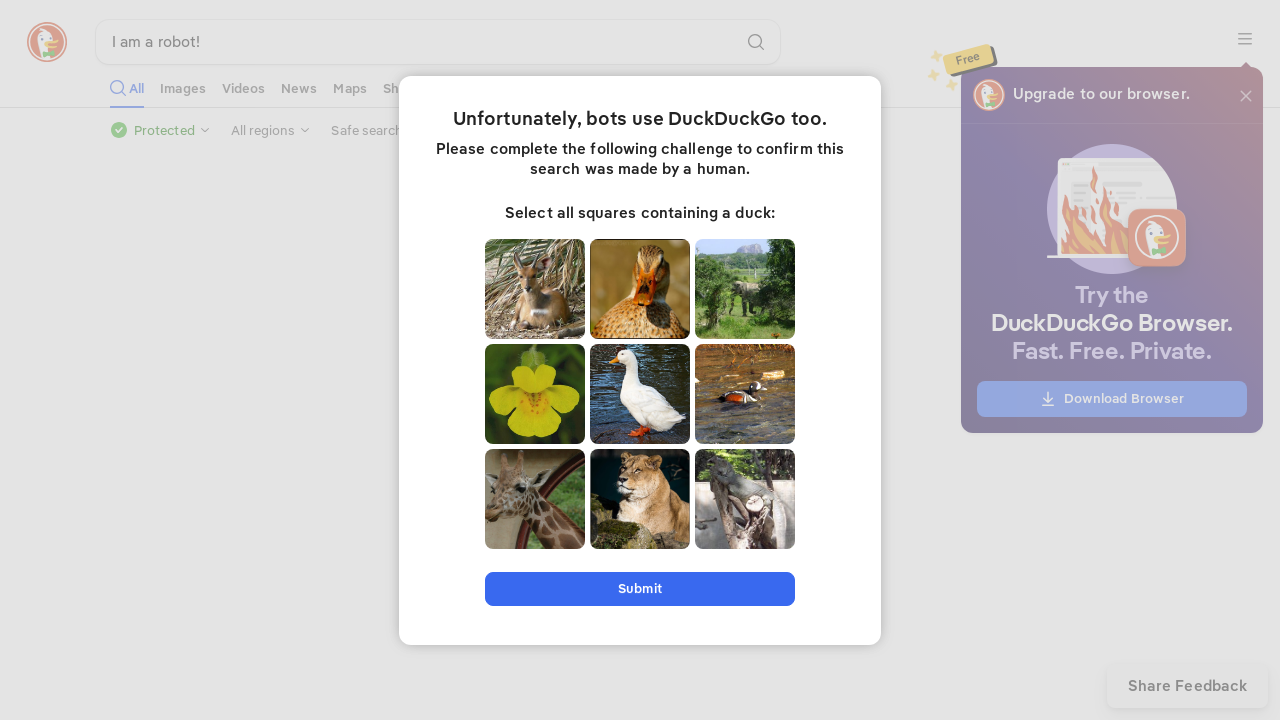